Tests multiple window handling by opening footer links in new tabs and switching between them to get their titles

Starting URL: https://www.rahulshettyacademy.com/AutomationPractice/

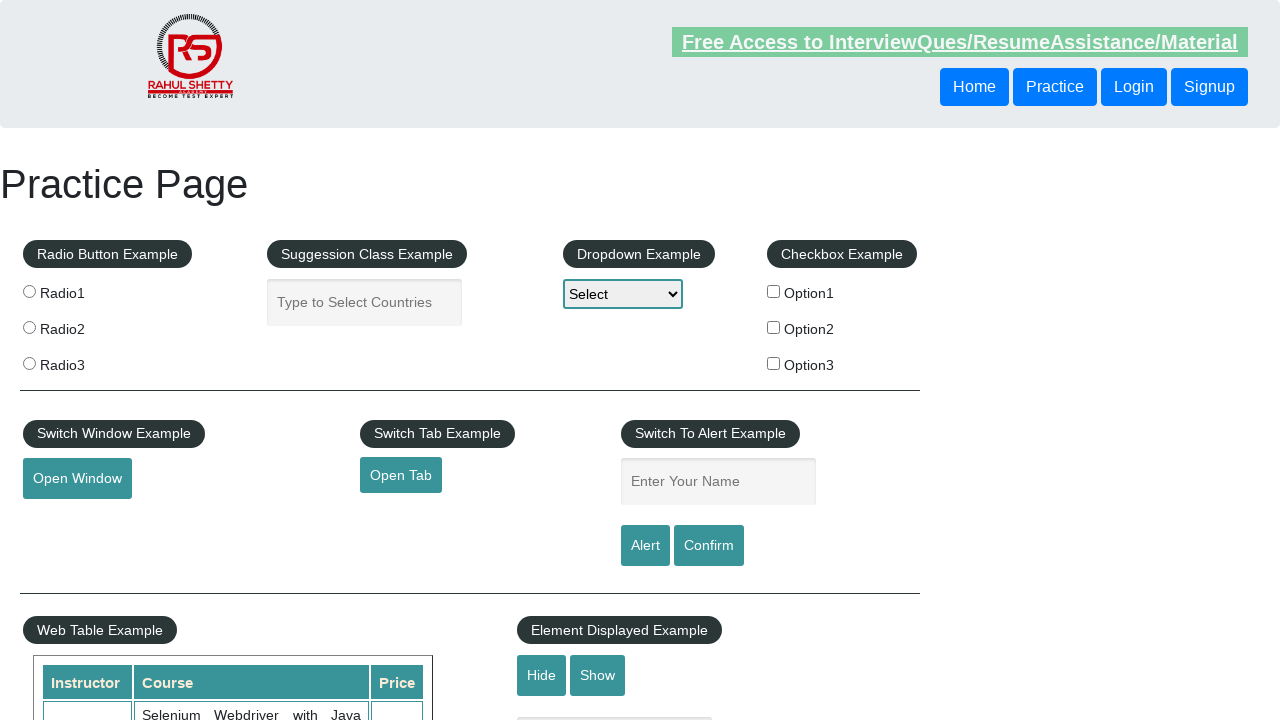

Counted total links on page: 27
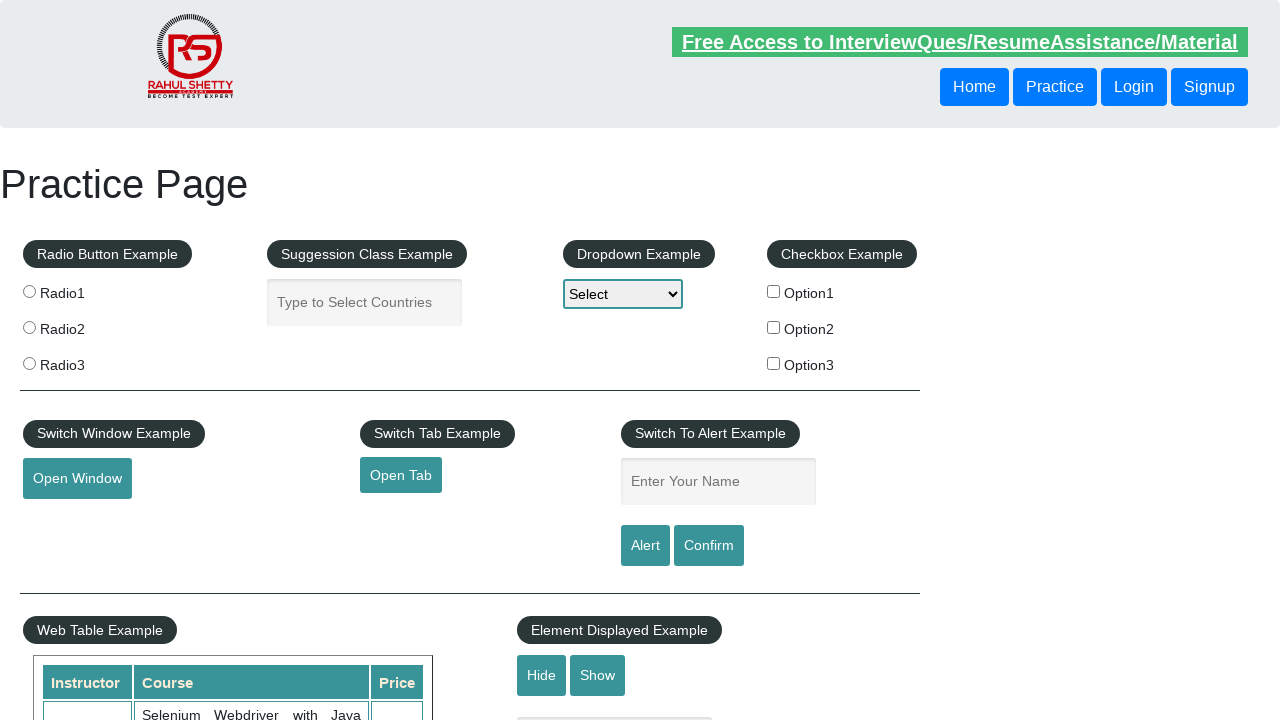

Located footer section with ID 'gf-BIG'
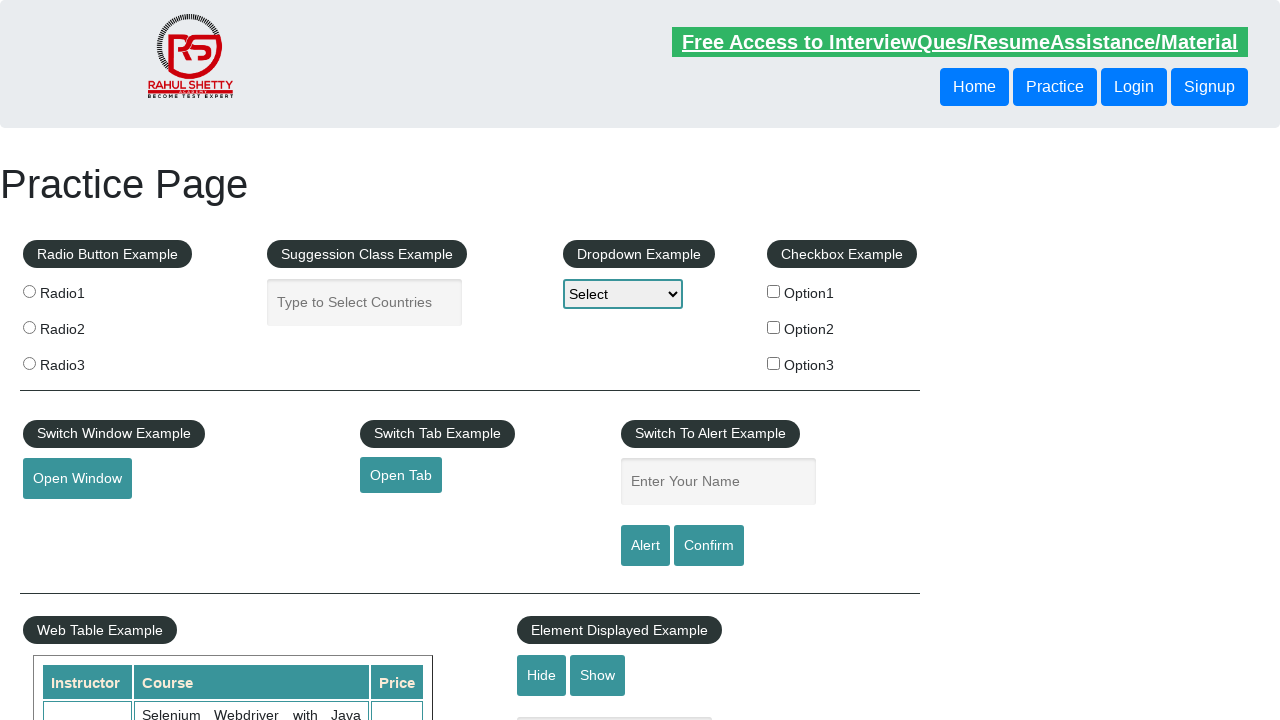

Counted total footer links: 20
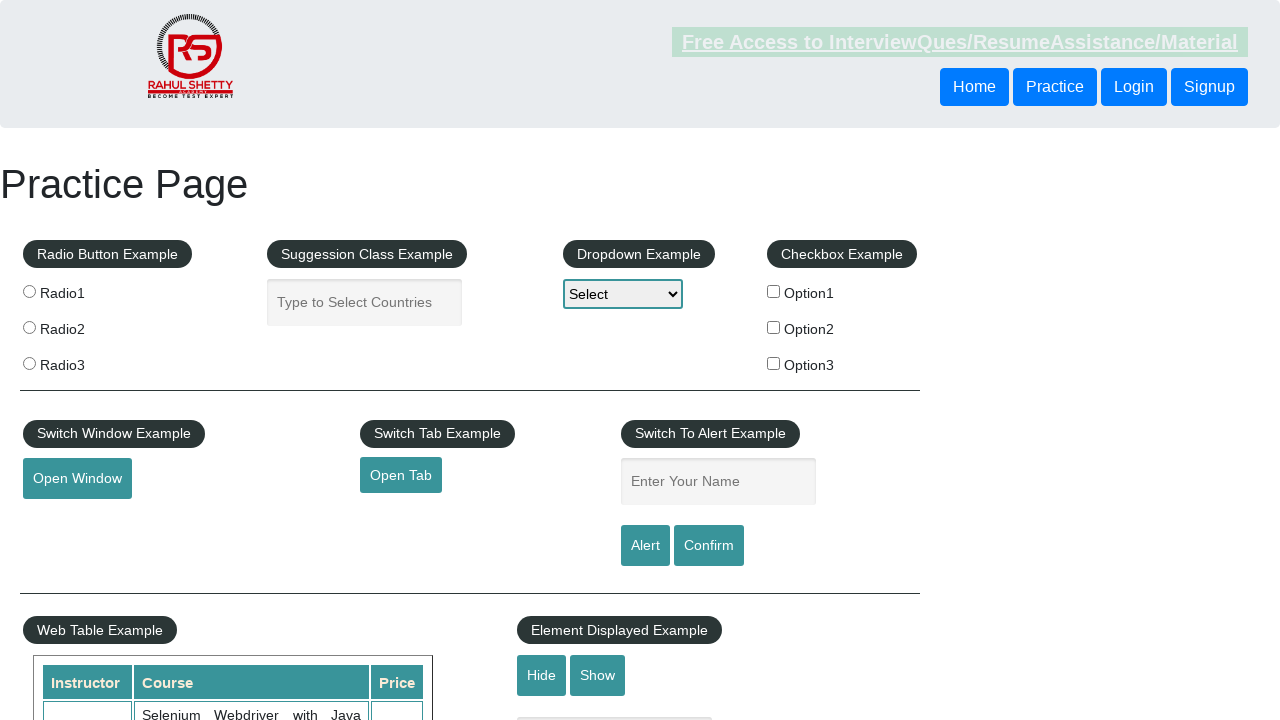

Located specific column in footer table (second column)
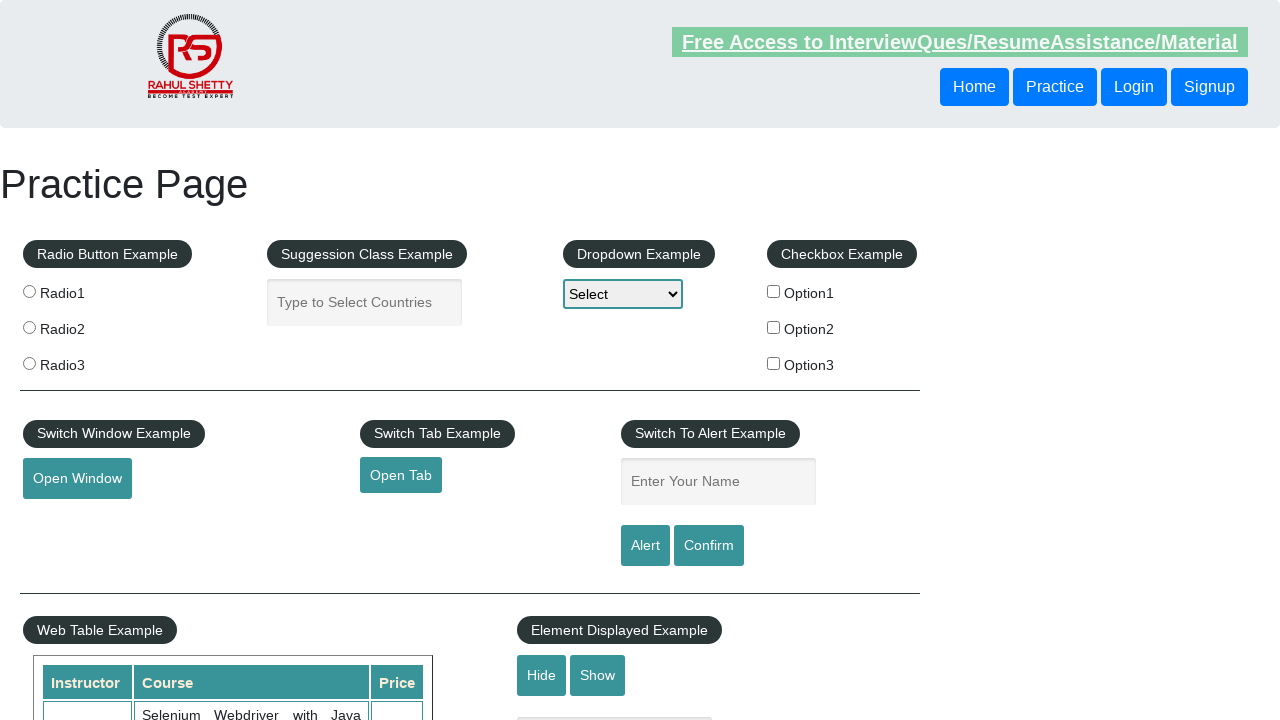

Counted links in specific footer column: 5
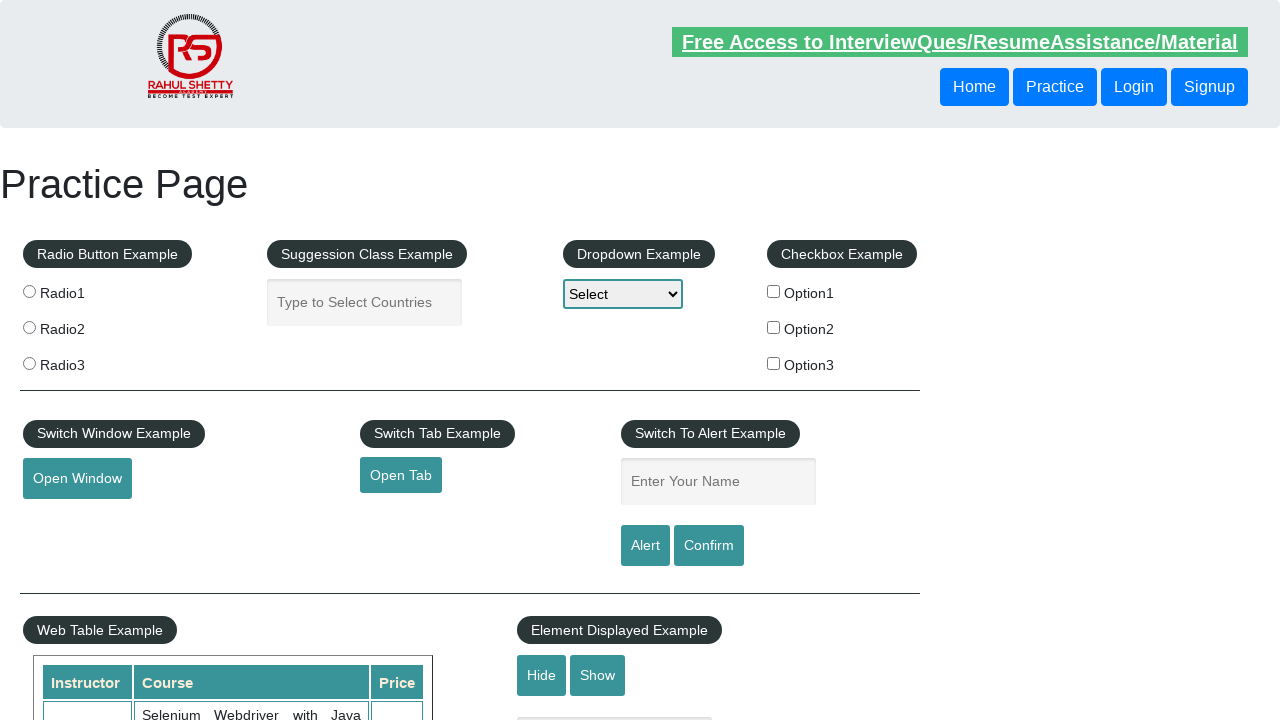

Opened footer link 1 in new tab using Ctrl+Click at (518, 482) on xpath=//table[@class='gf-t']//tbody//tr//td[2] >> a >> nth=0
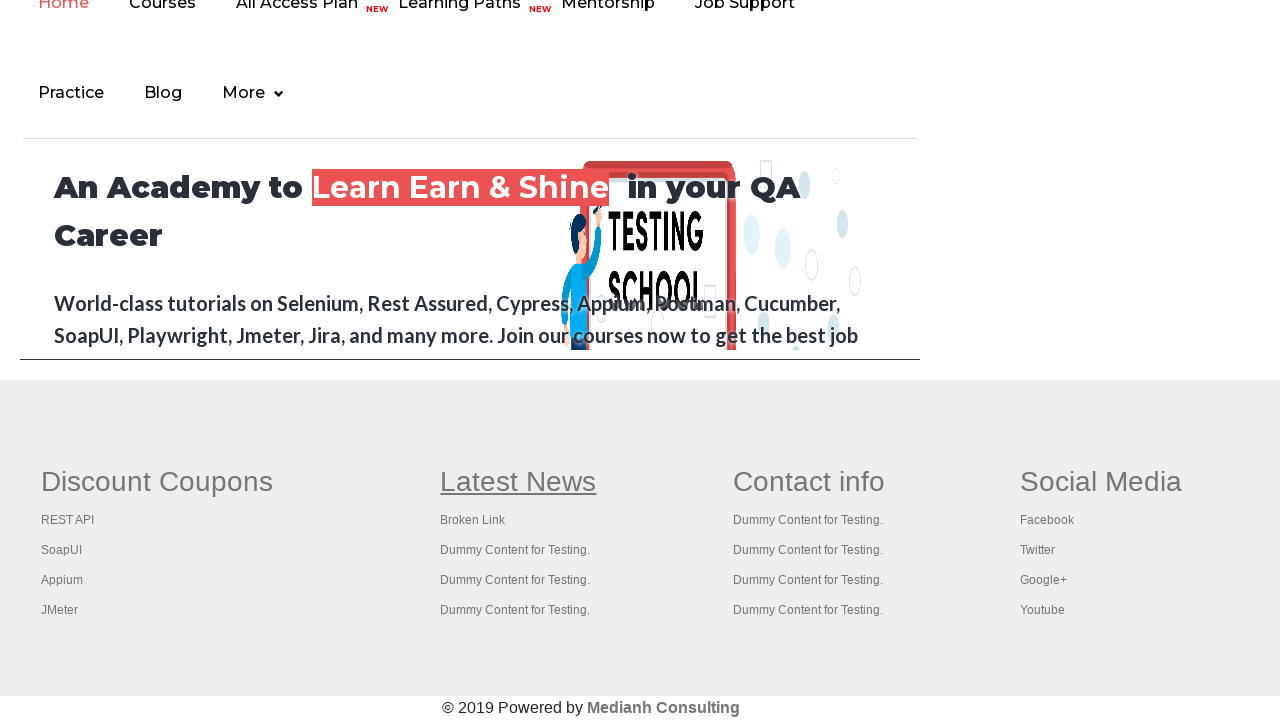

Waited for new tab to load (link 1)
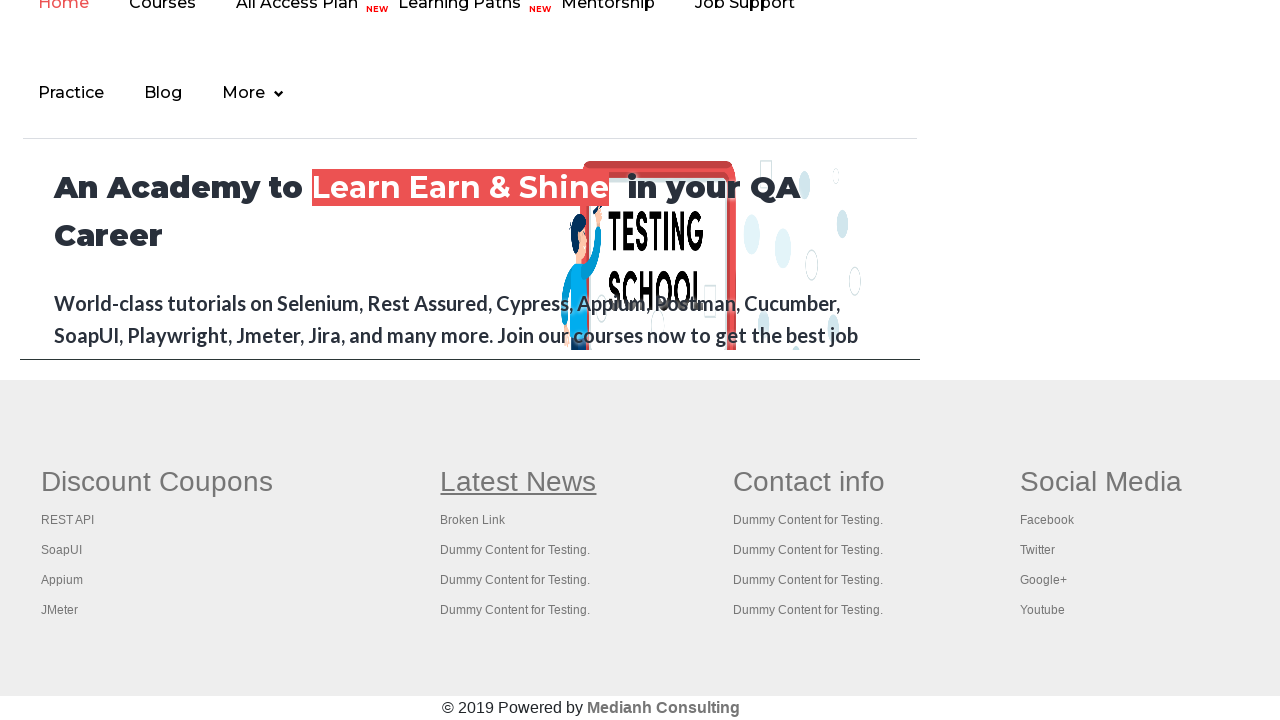

Opened footer link 2 in new tab using Ctrl+Click at (473, 520) on xpath=//table[@class='gf-t']//tbody//tr//td[2] >> a >> nth=1
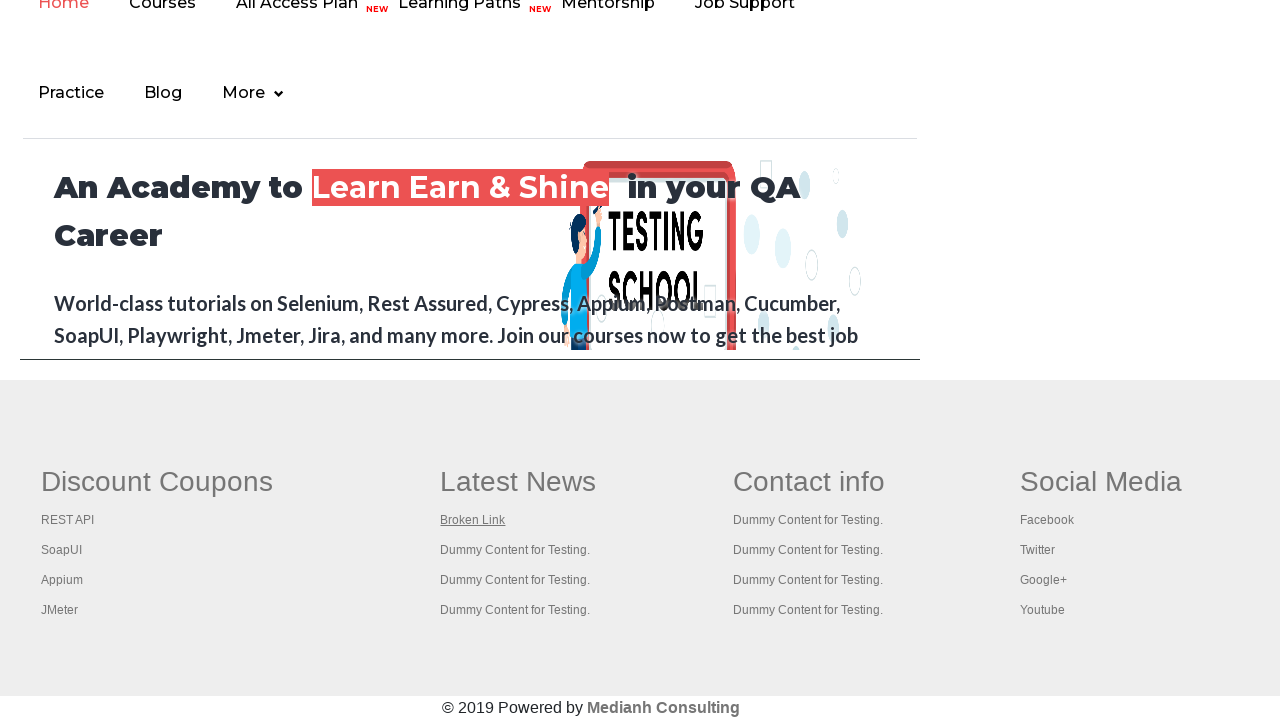

Waited for new tab to load (link 2)
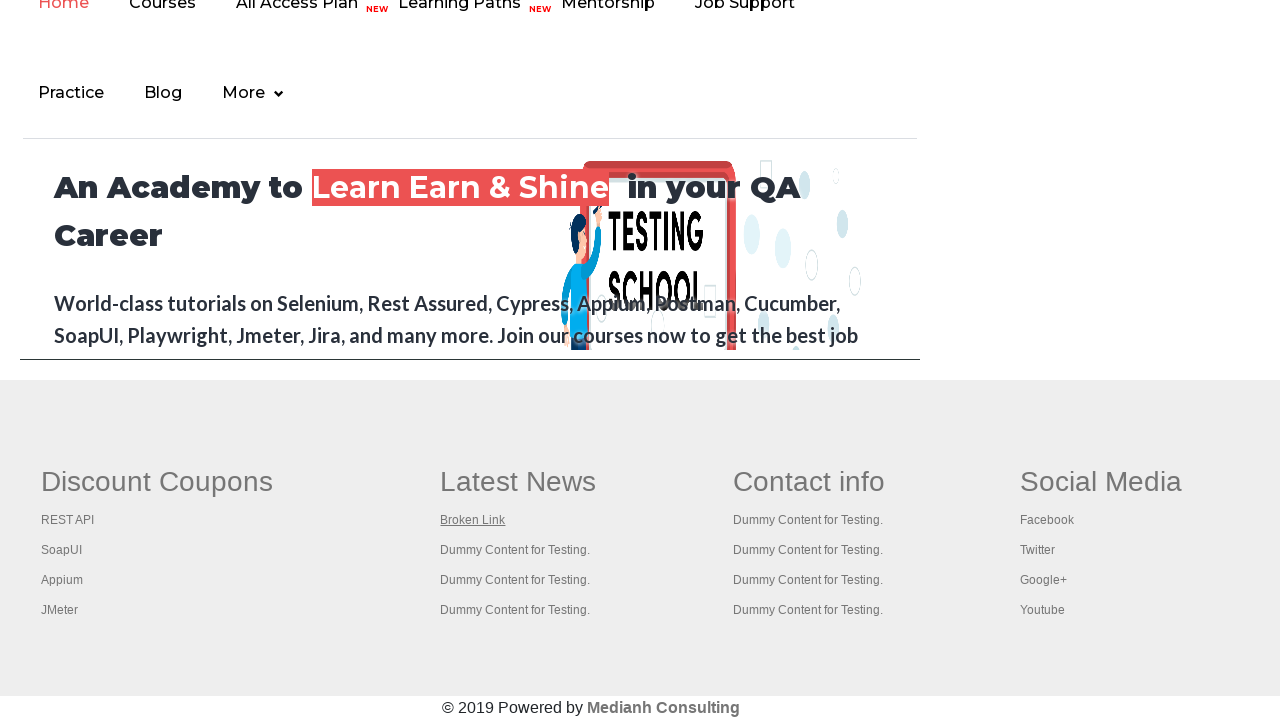

Opened footer link 3 in new tab using Ctrl+Click at (515, 550) on xpath=//table[@class='gf-t']//tbody//tr//td[2] >> a >> nth=2
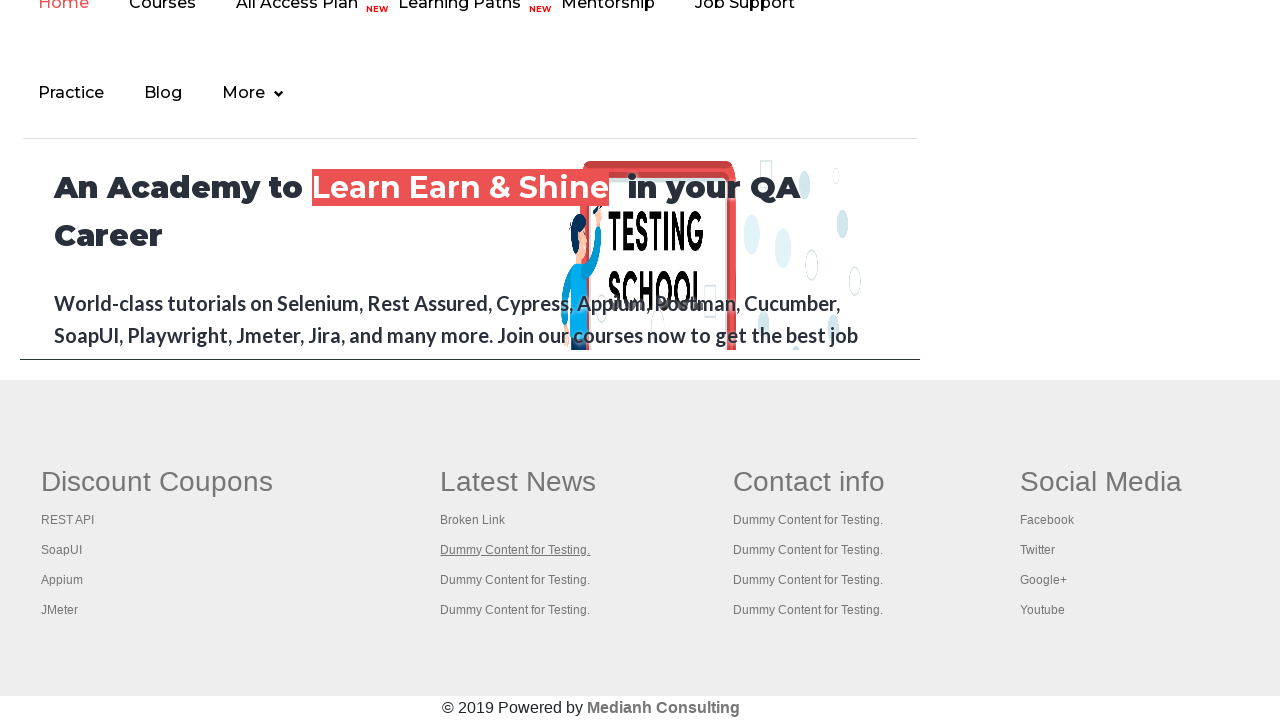

Waited for new tab to load (link 3)
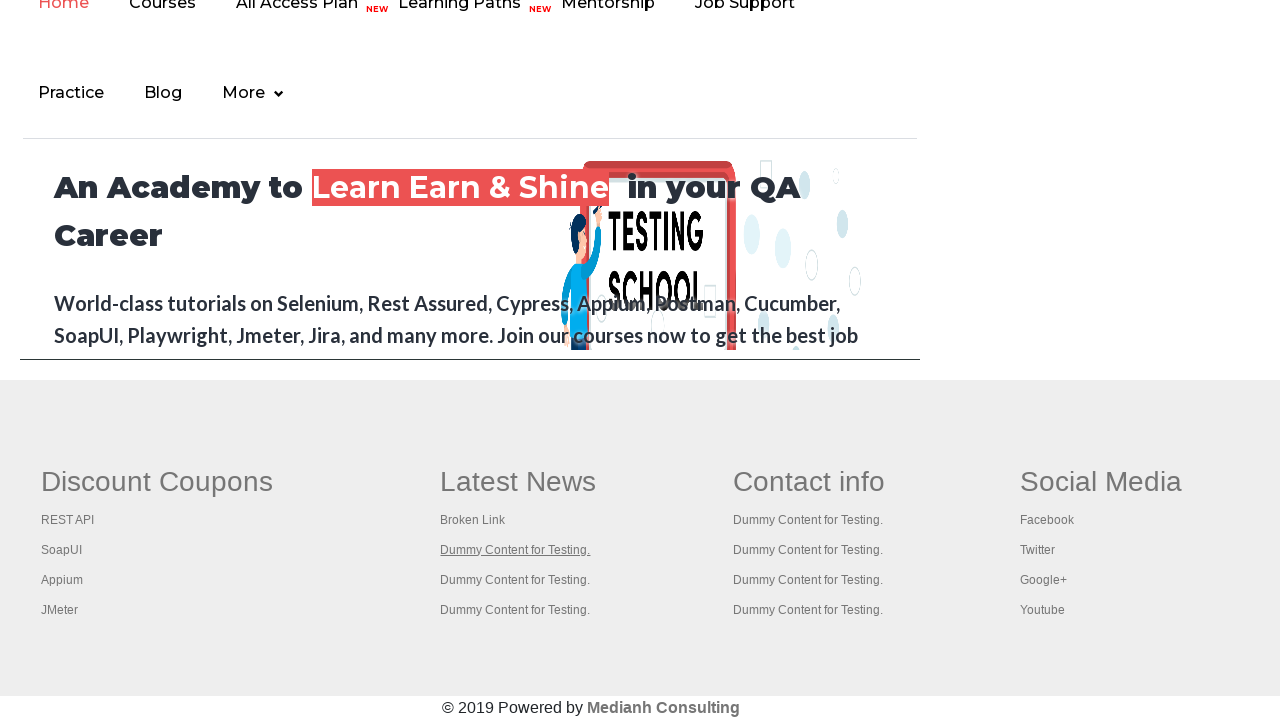

Opened footer link 4 in new tab using Ctrl+Click at (515, 580) on xpath=//table[@class='gf-t']//tbody//tr//td[2] >> a >> nth=3
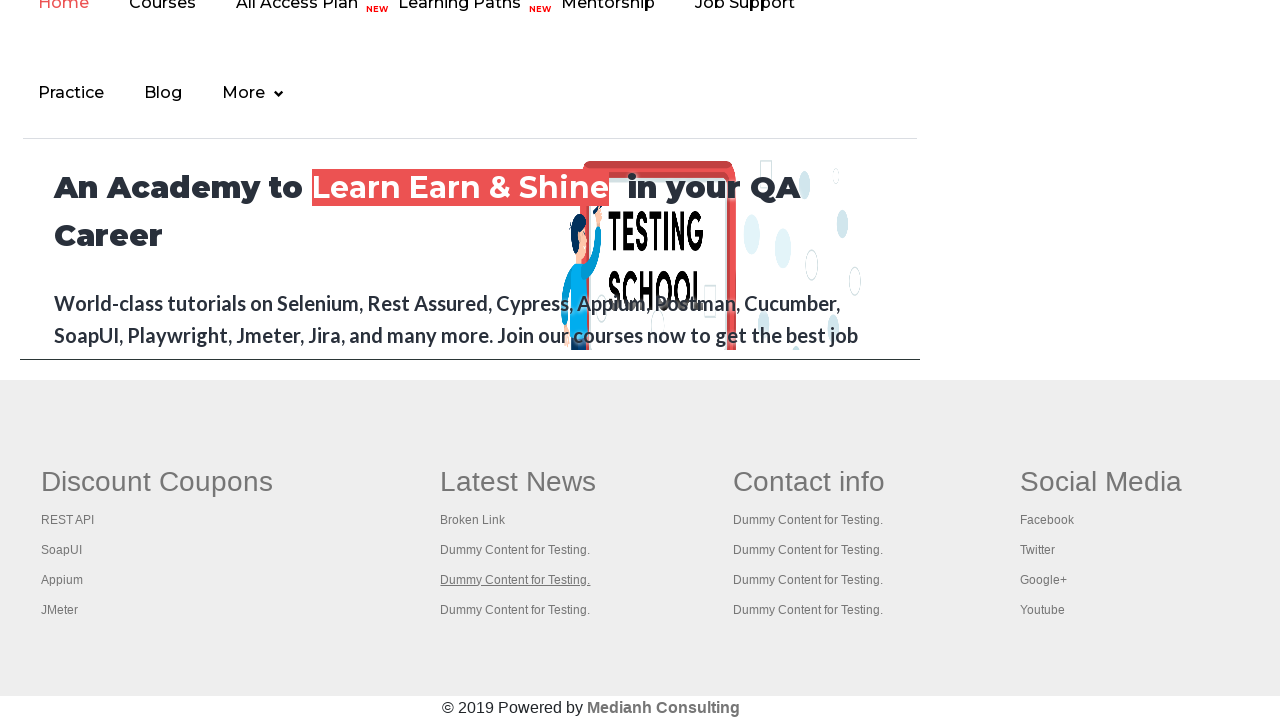

Waited for new tab to load (link 4)
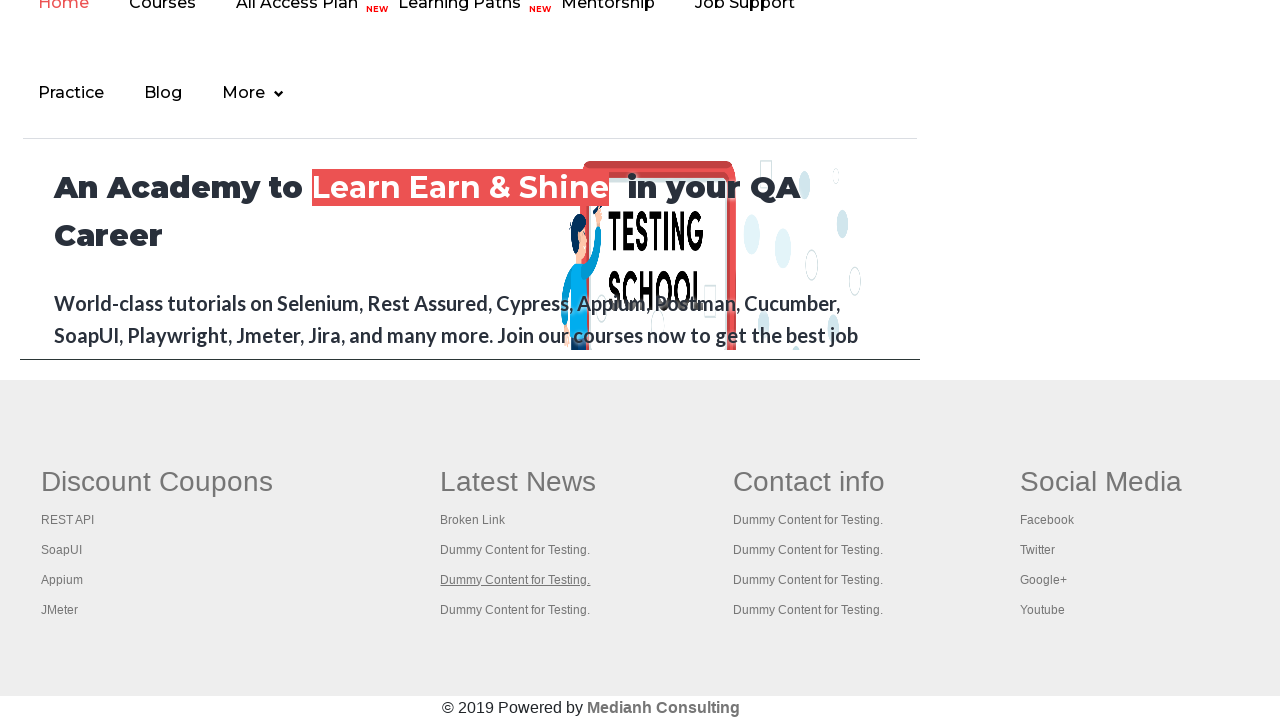

Opened footer link 5 in new tab using Ctrl+Click at (515, 610) on xpath=//table[@class='gf-t']//tbody//tr//td[2] >> a >> nth=4
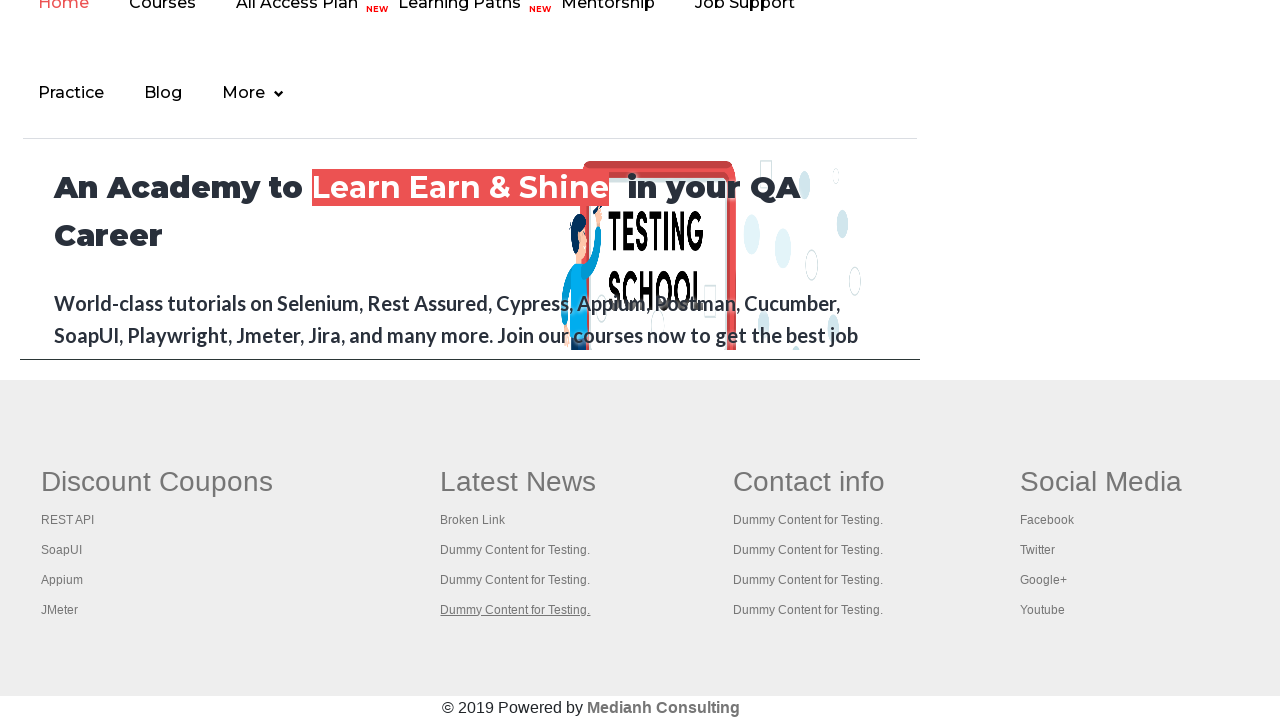

Waited for new tab to load (link 5)
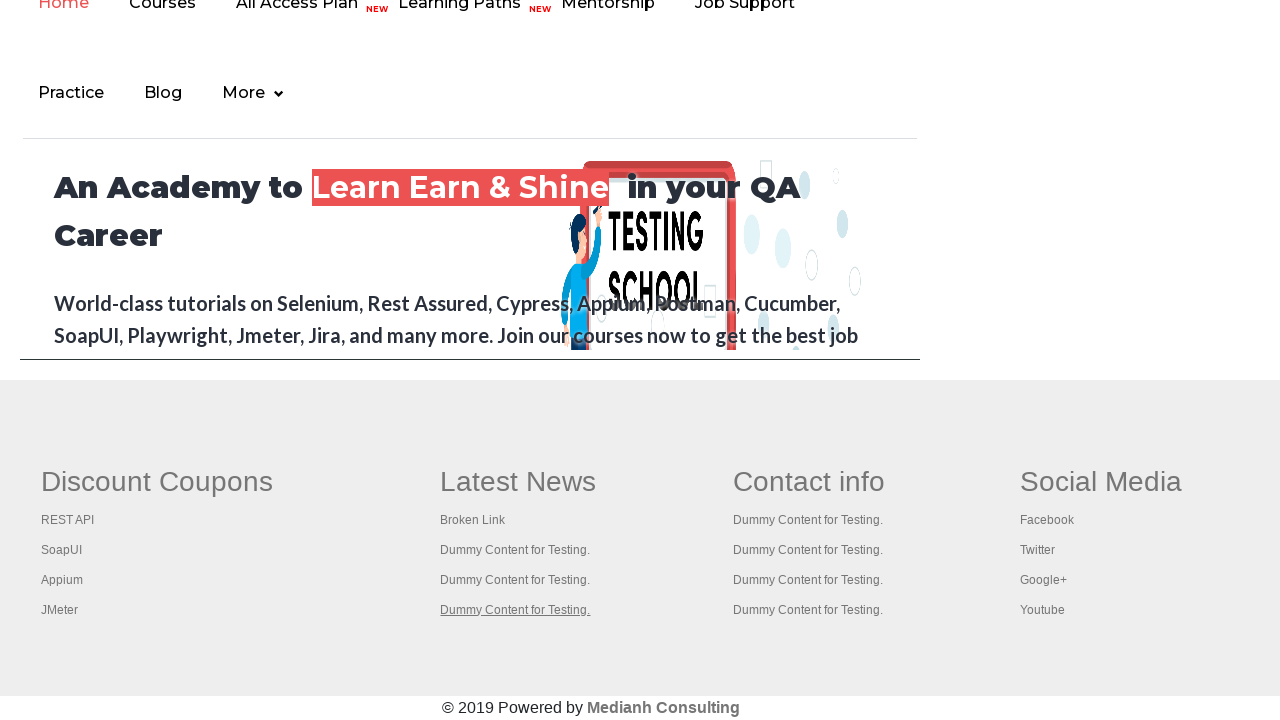

Switched to opened tab 1 and retrieved title: 'Practice Page'
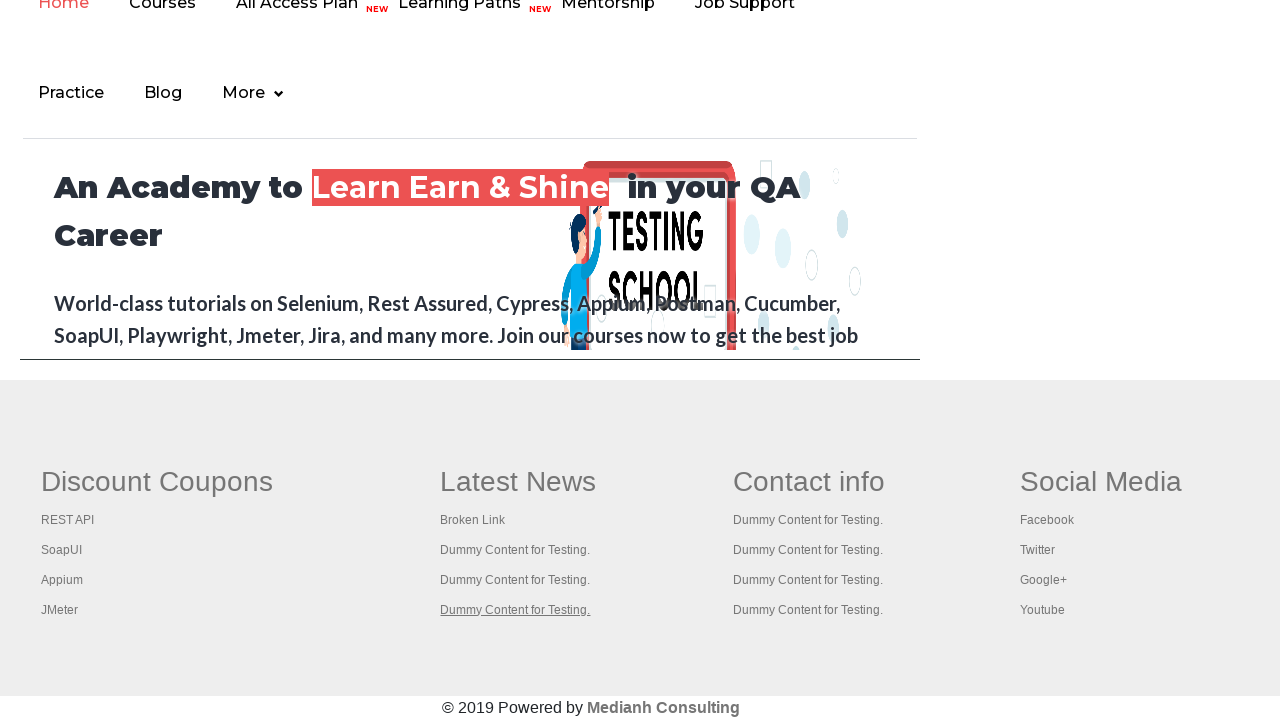

Switched to opened tab 2 and retrieved title: ''
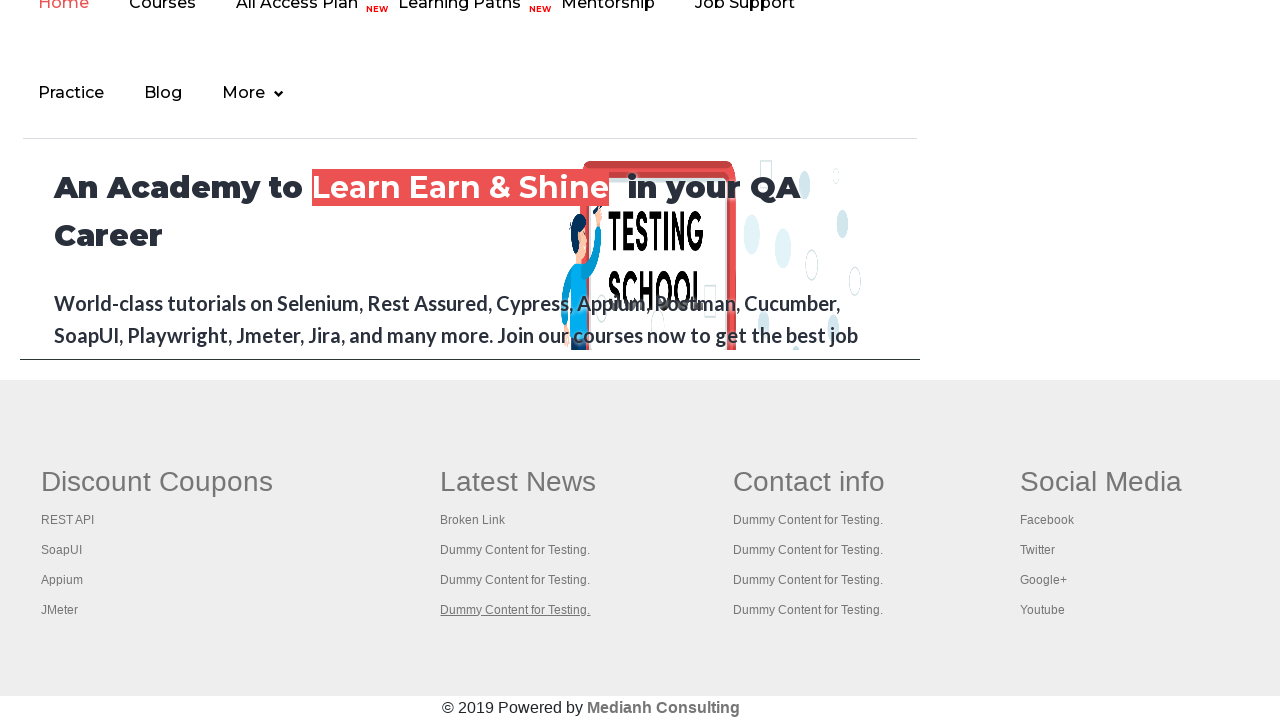

Switched to opened tab 3 and retrieved title: 'Practice Page'
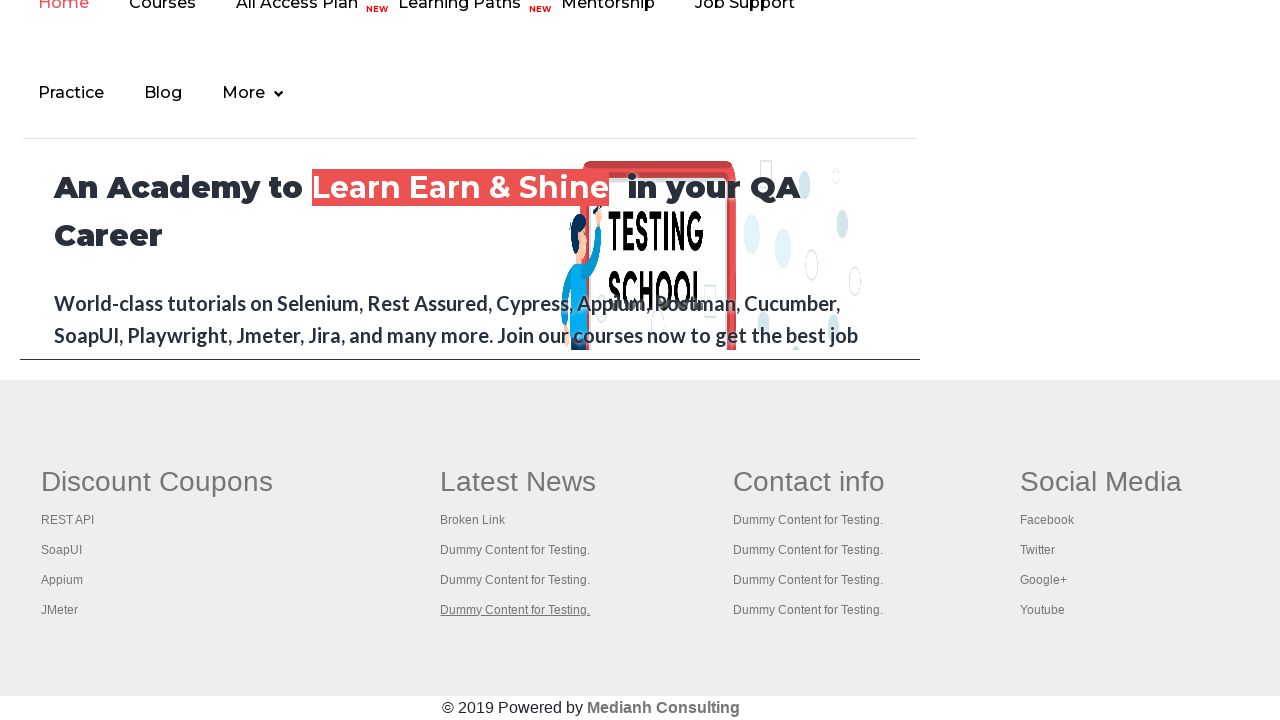

Switched to opened tab 4 and retrieved title: 'Practice Page'
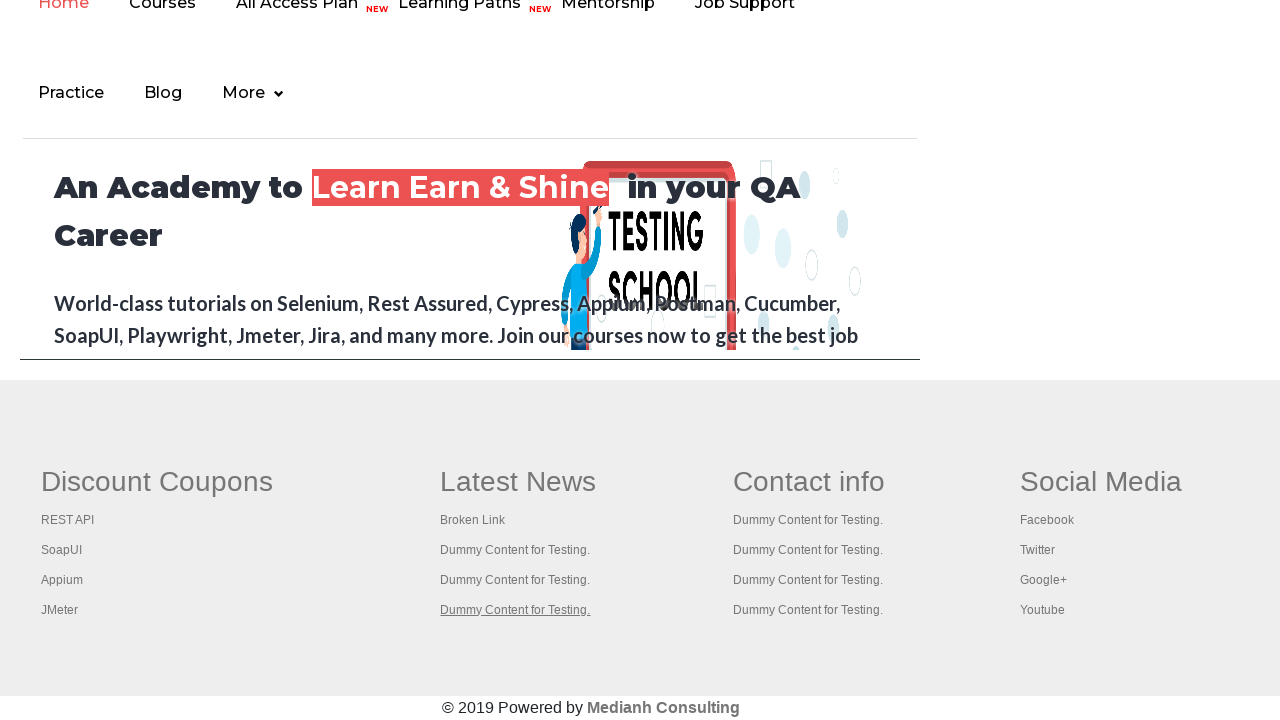

Switched to opened tab 5 and retrieved title: 'Practice Page'
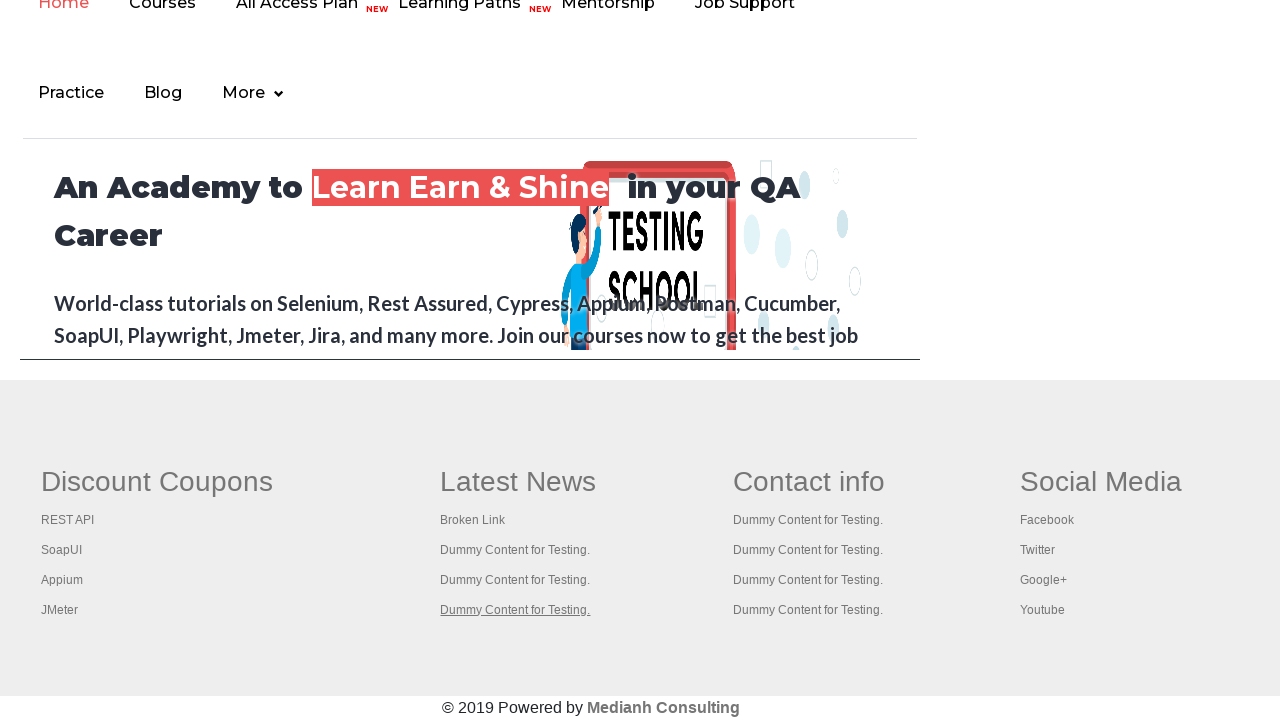

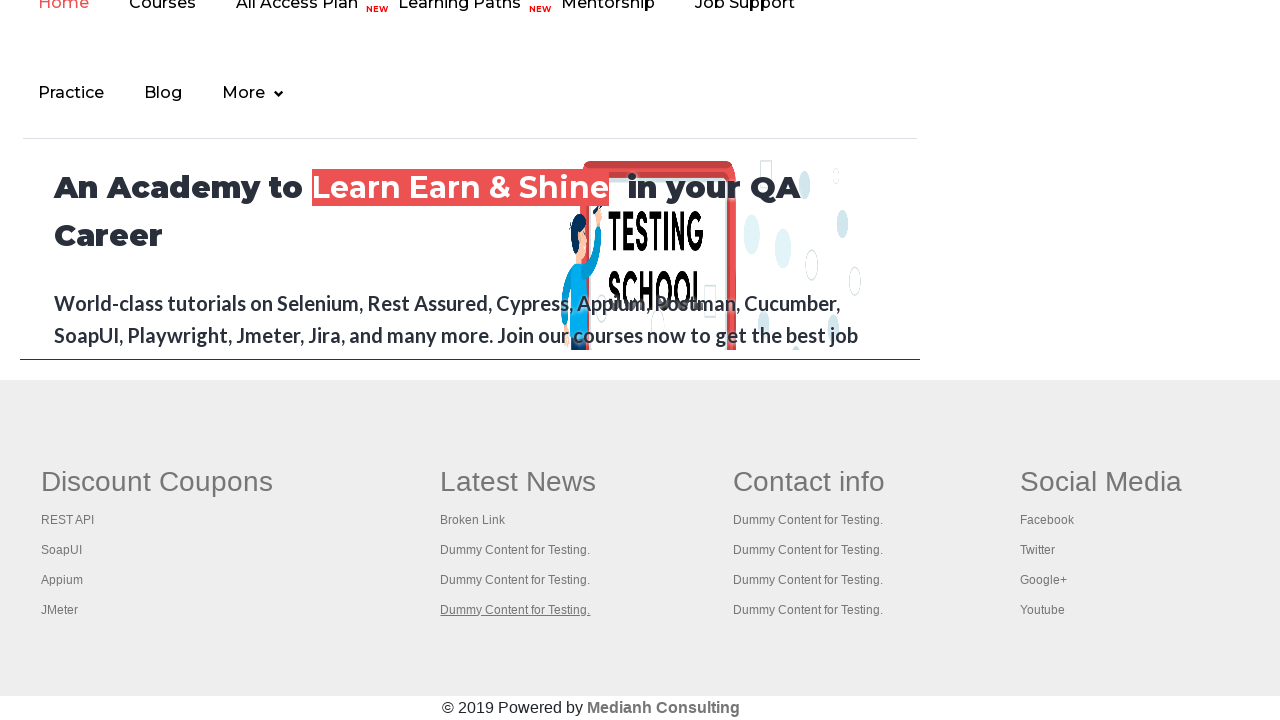